Tests clicking on buttons to add and remove elements, verifying that a Delete button appears after clicking Add Element and disappears after clicking Delete

Starting URL: http://the-internet.herokuapp.com/add_remove_elements/

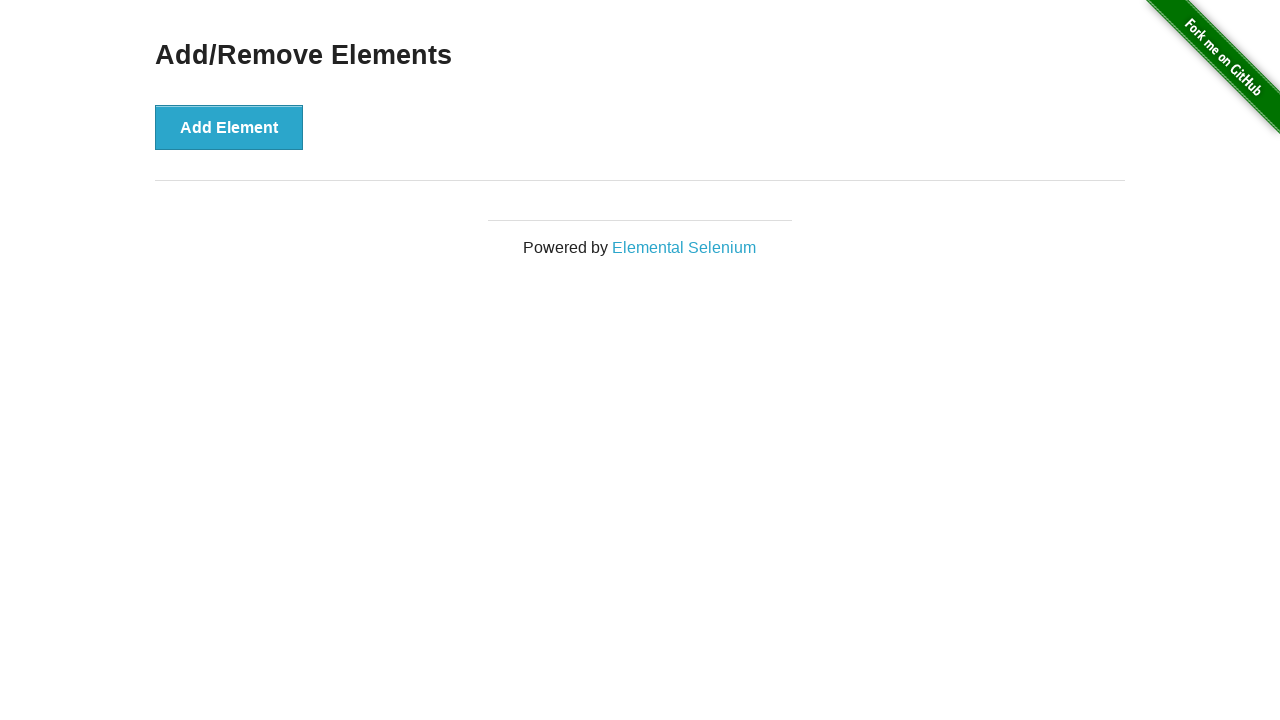

Verified Delete button is initially hidden
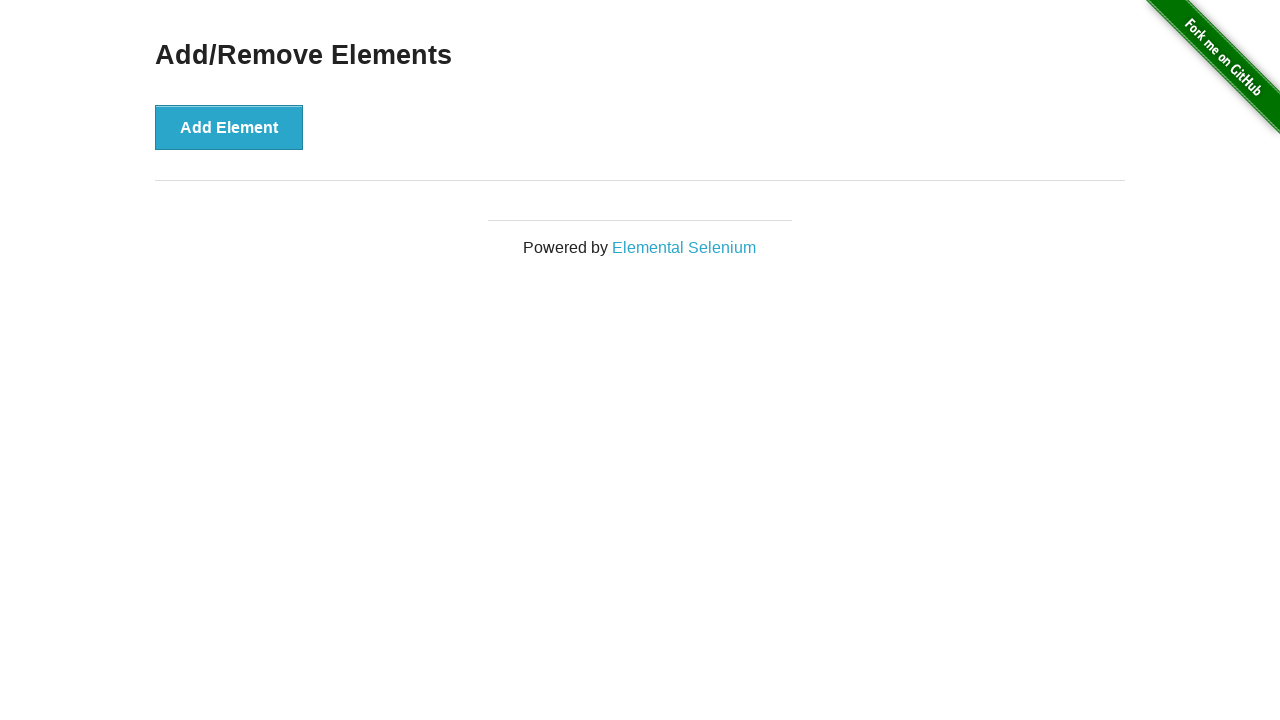

Clicked Add Element button at (229, 127) on text='Add Element'
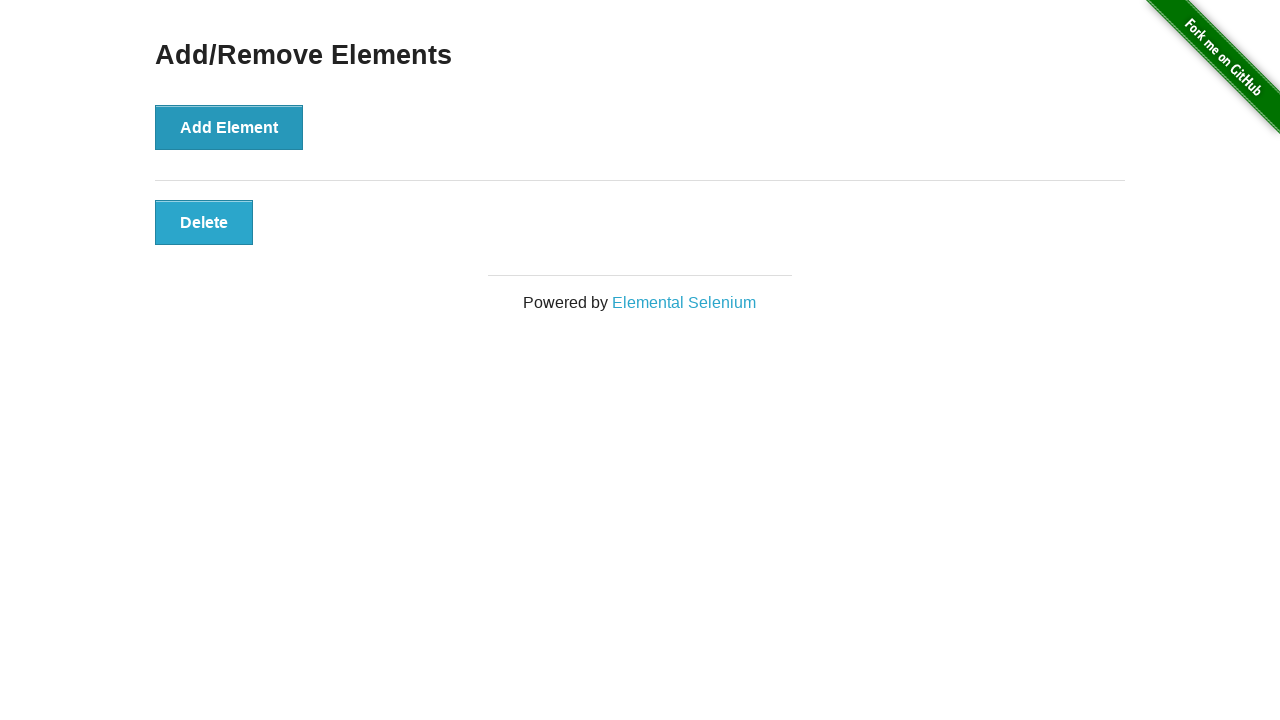

Verified Delete button is now visible after adding element
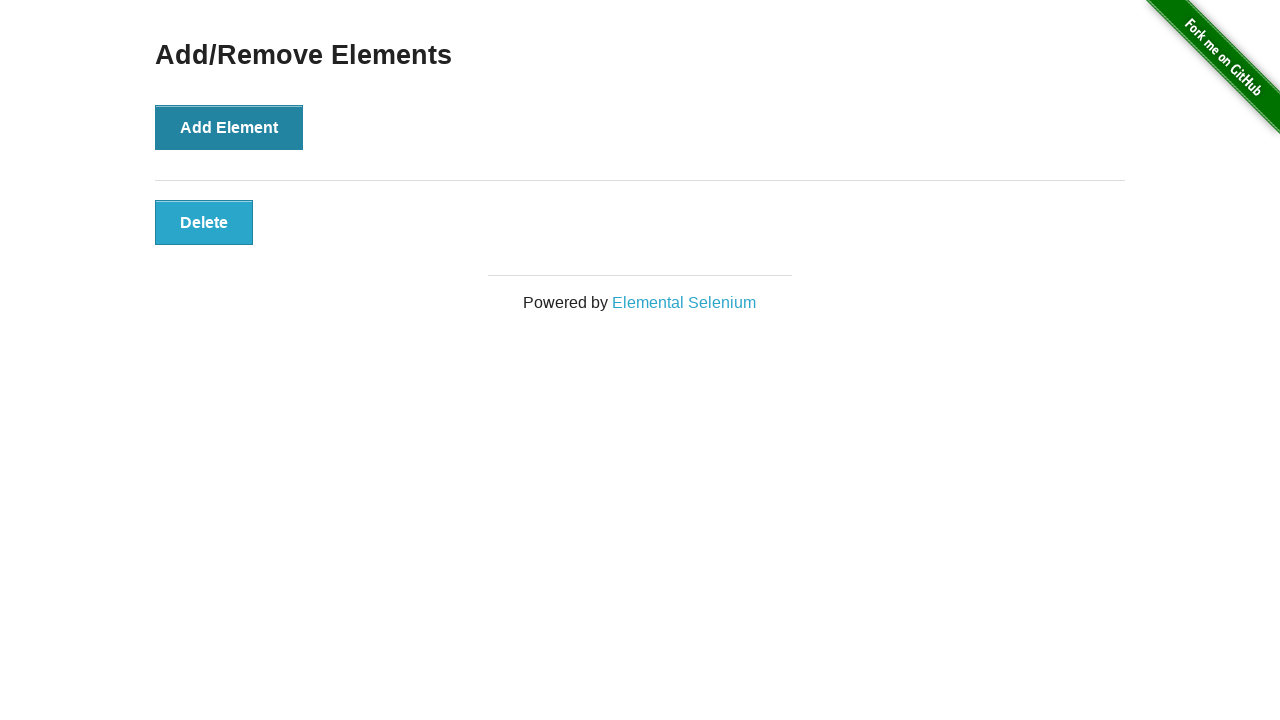

Clicked Delete button twice to remove elements at (204, 222) on text='Delete'
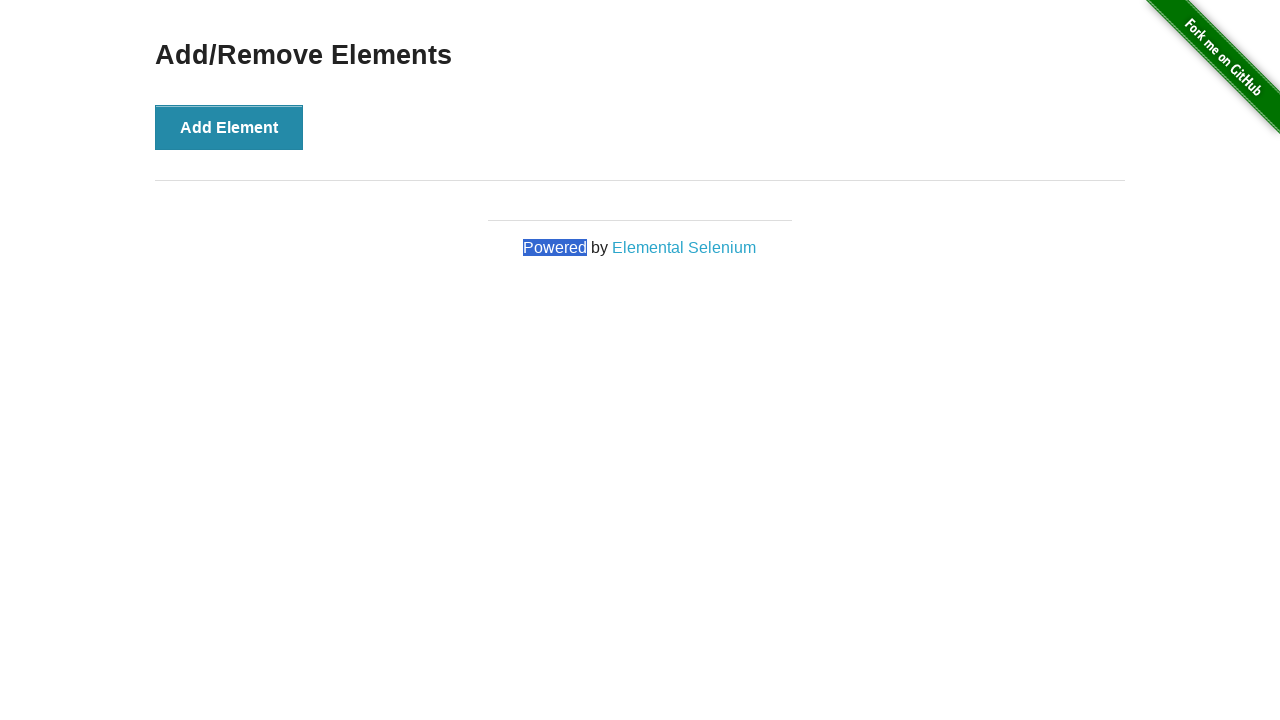

Verified Delete button is hidden again after removing all elements
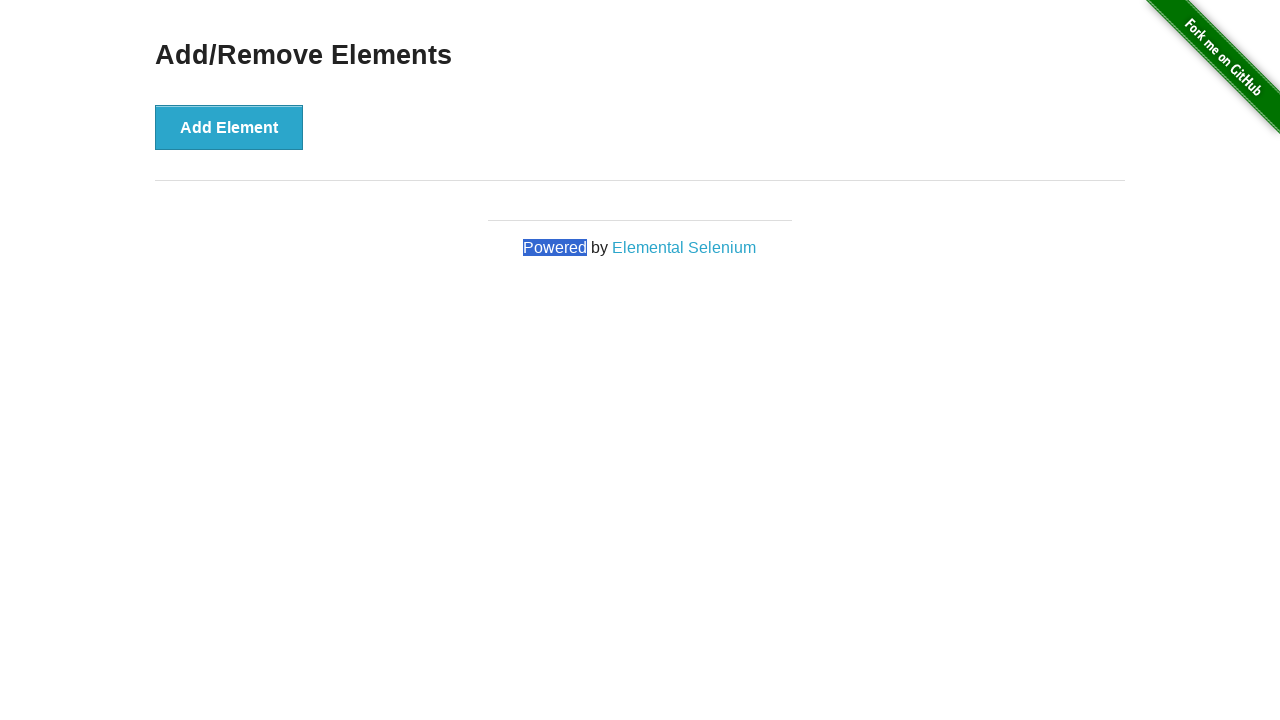

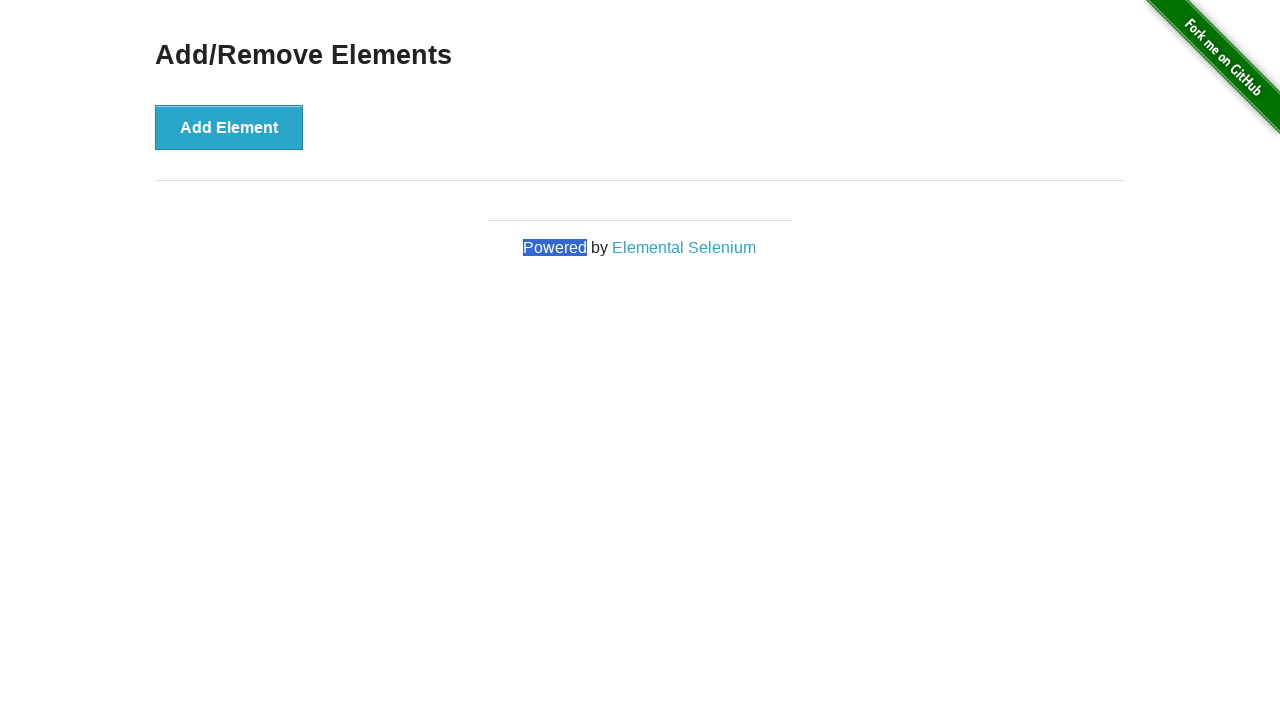